Navigates to the OLX India homepage and waits for the page to load. This is a basic page load verification test.

Starting URL: https://www.olx.in/

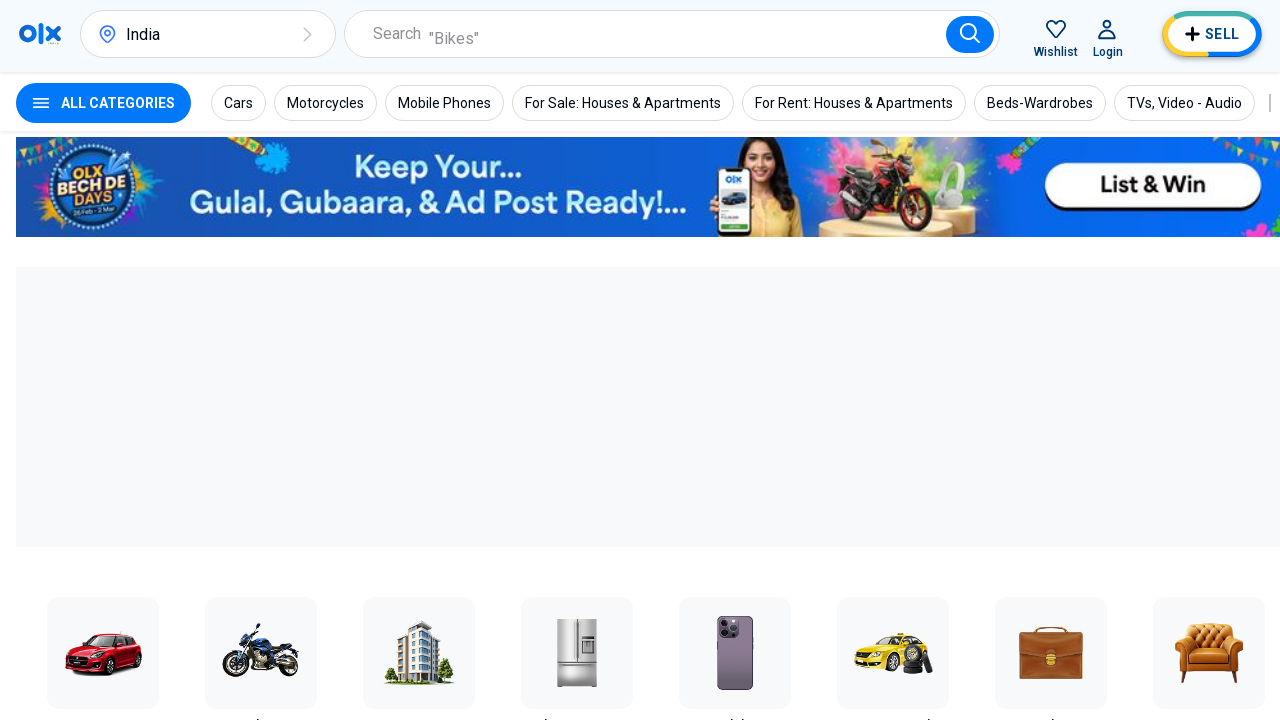

Navigated to OLX India homepage
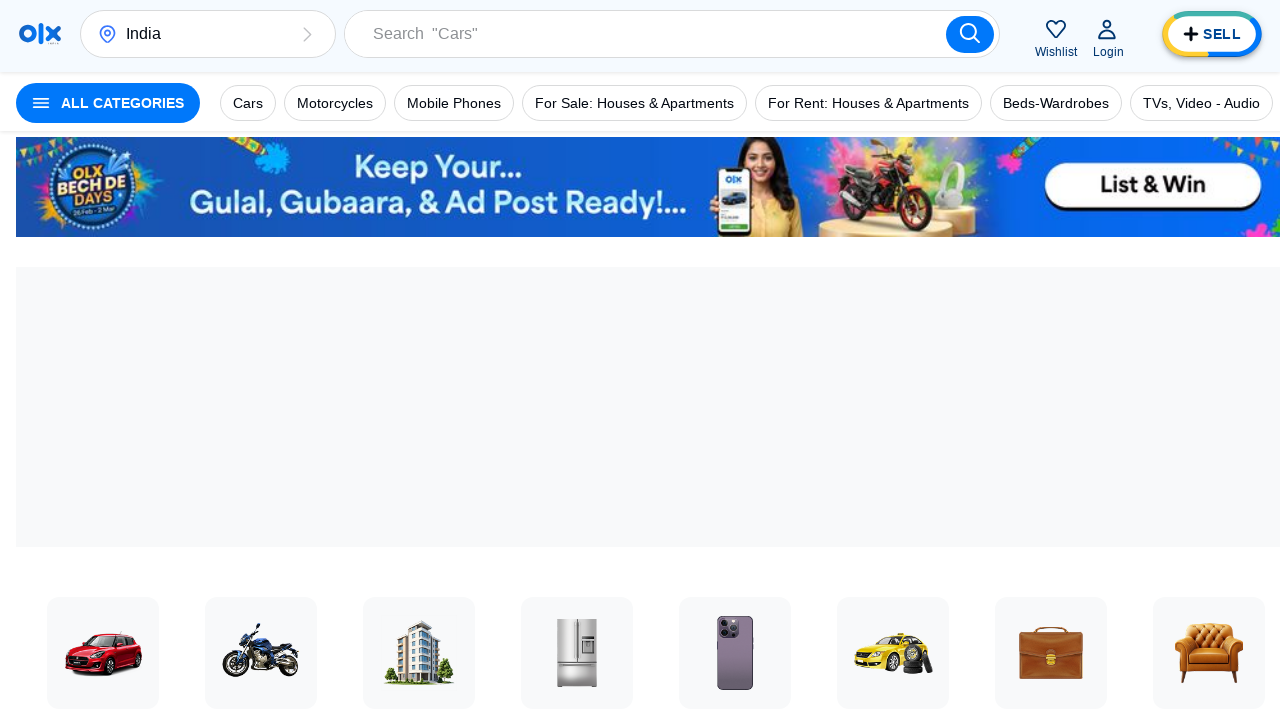

Page DOM content loaded
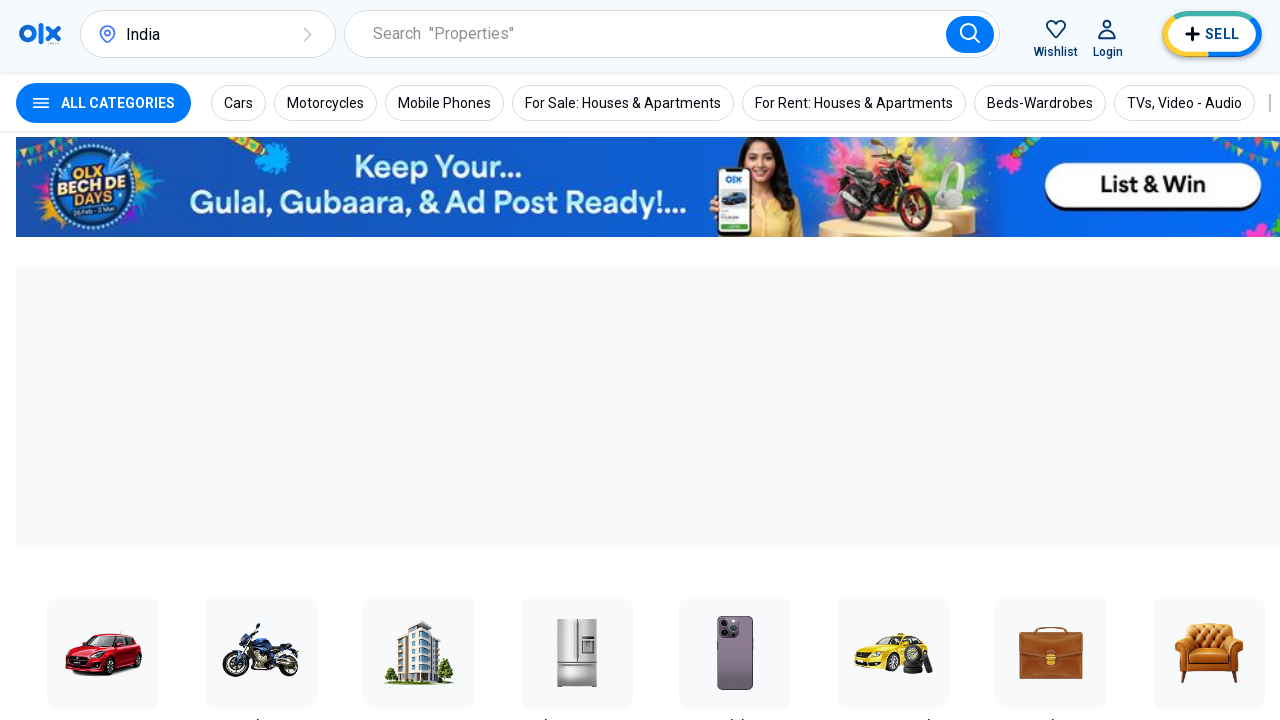

Body element is present - page fully loaded
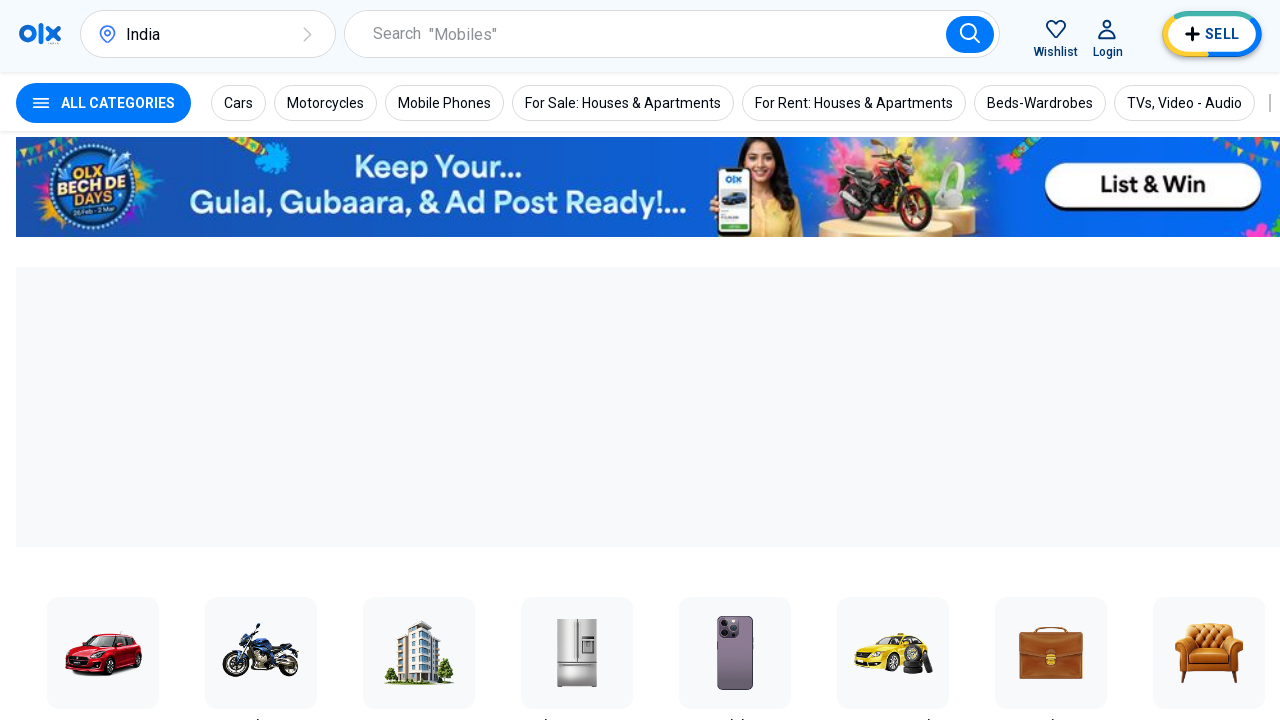

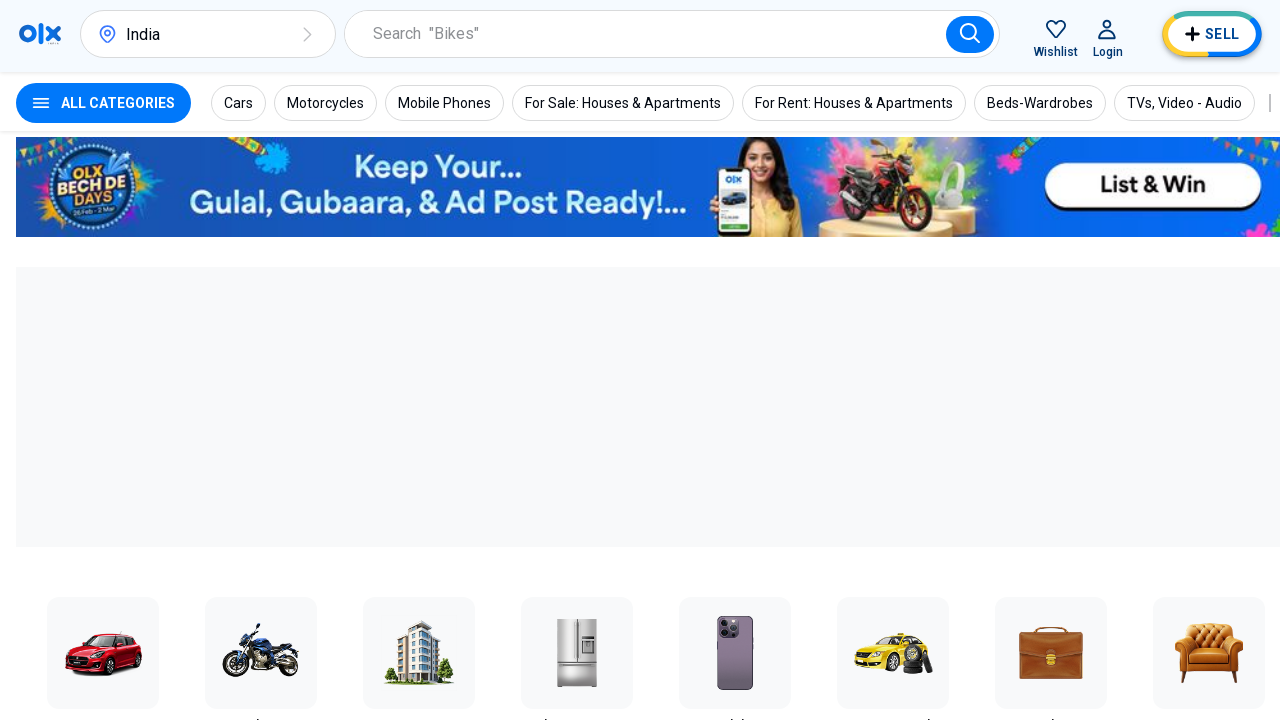